Tests table interaction by counting rows and columns, reading cell values, sorting by clicking column header, and verifying data after sorting

Starting URL: https://training-support.net/webelements/tables

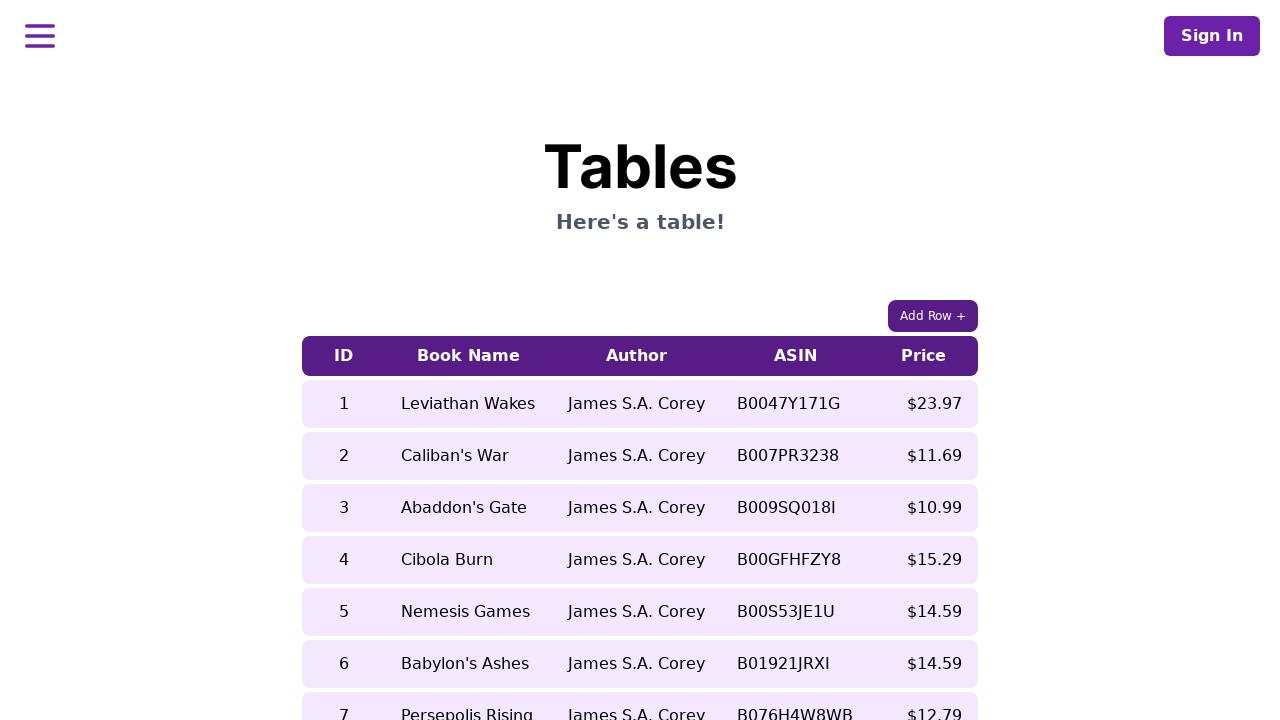

Retrieved all column headers from the table
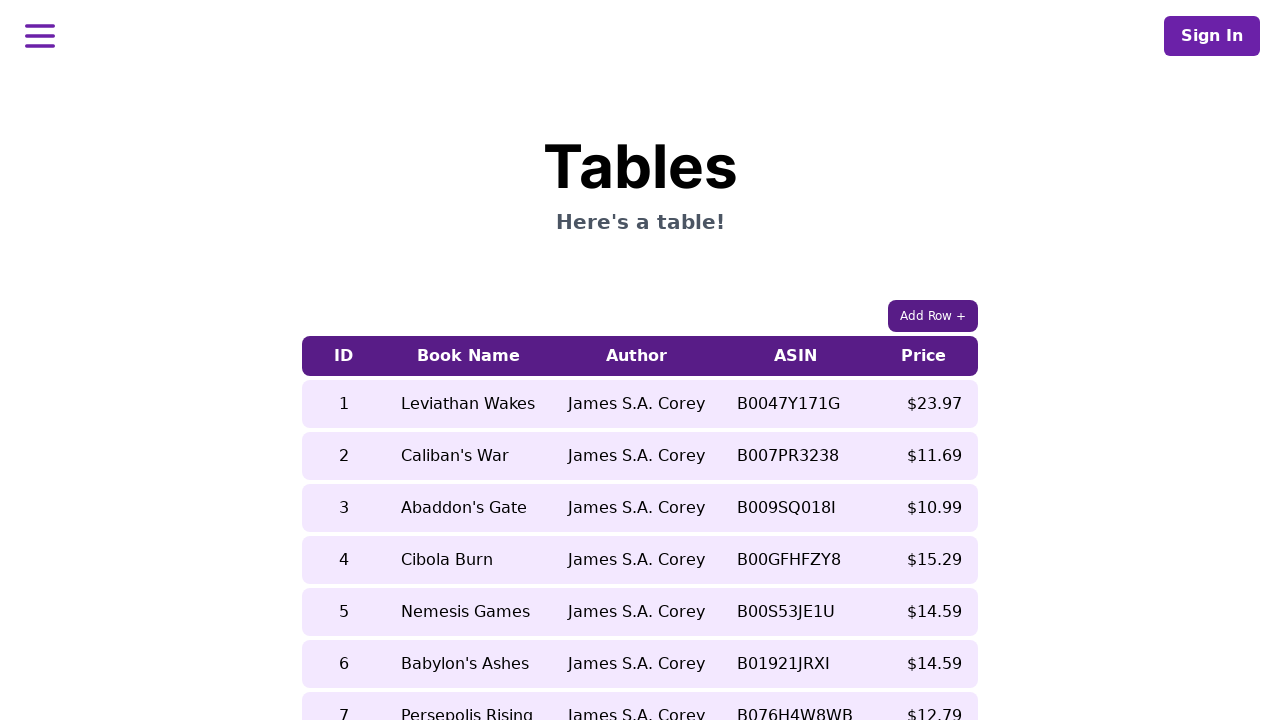

Retrieved all rows from the table body
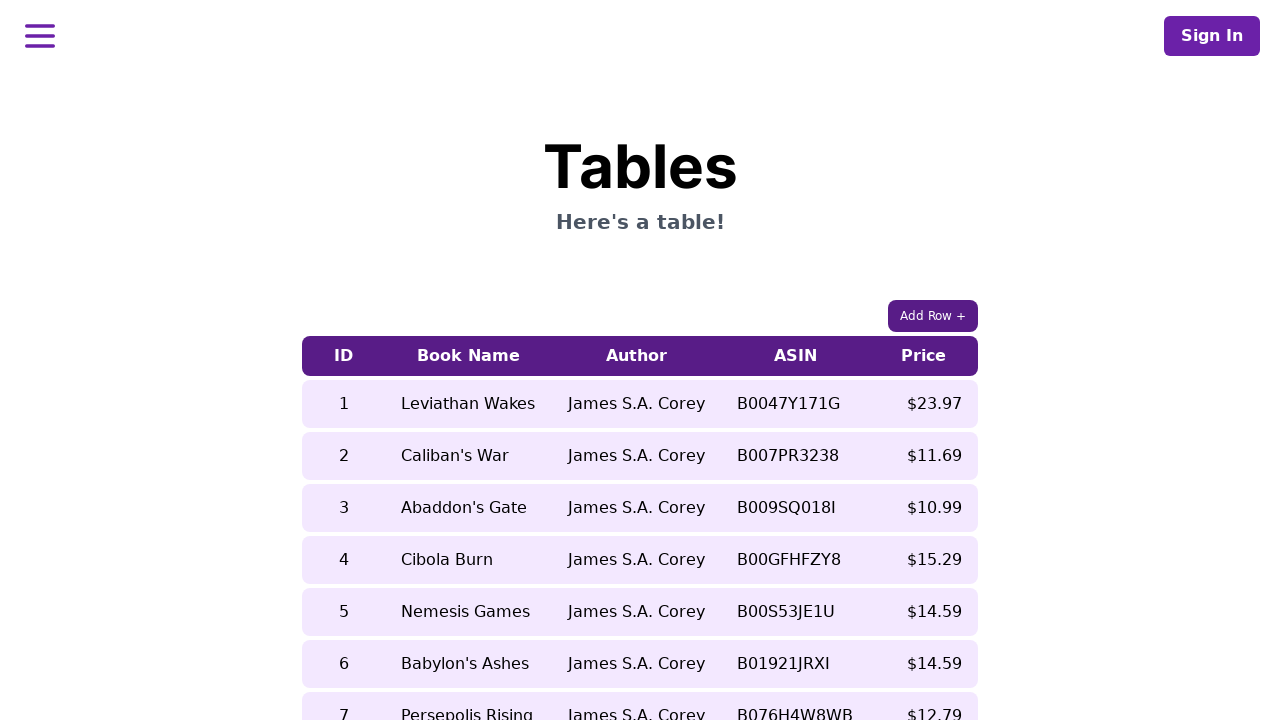

Counted table dimensions: 9 rows and 5 columns
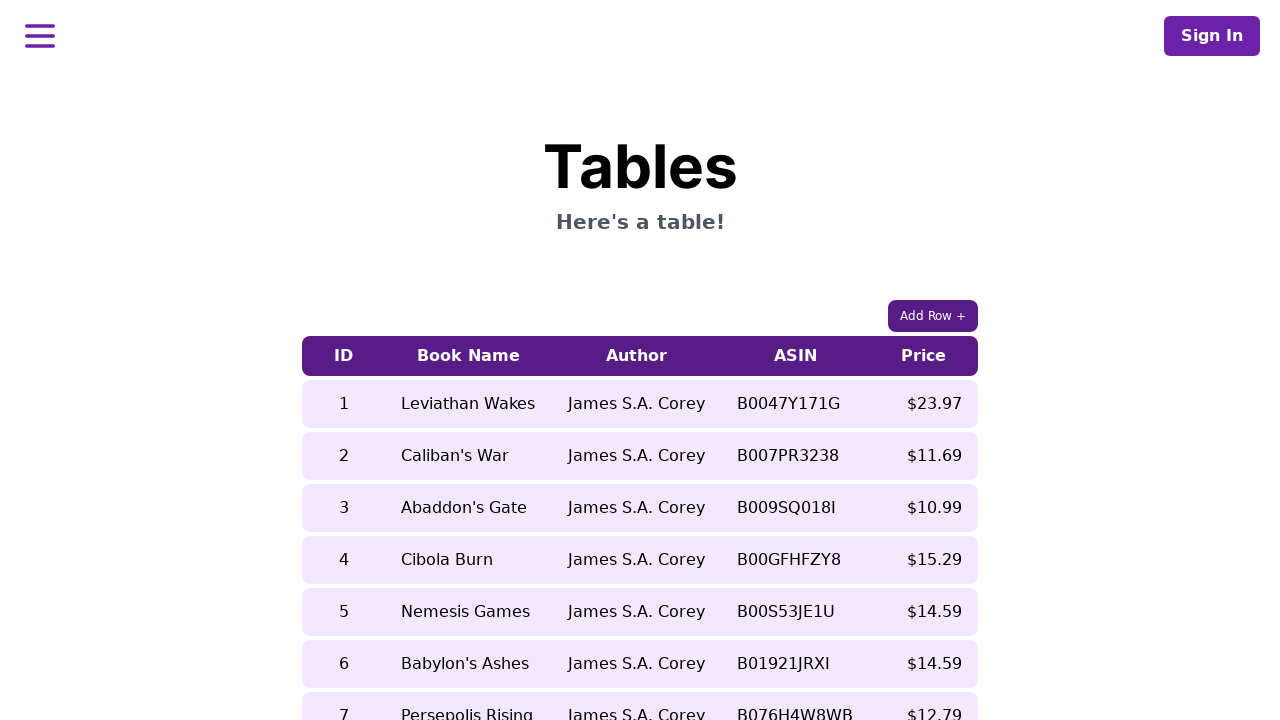

Read book name from 5th row, 2nd column: Nemesis Games
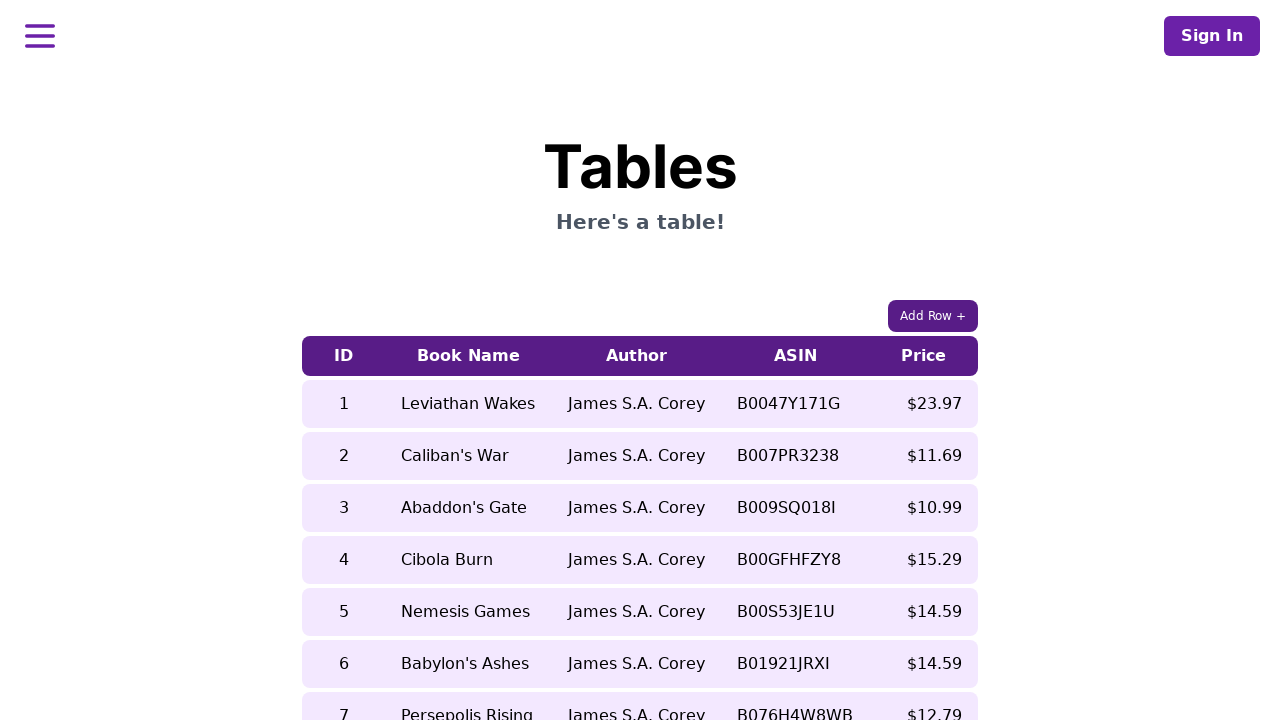

Clicked Price column header (5th column) to sort table at (924, 356) on xpath=//table[contains(@class,'table-auto')]/thead/tr/th[5]
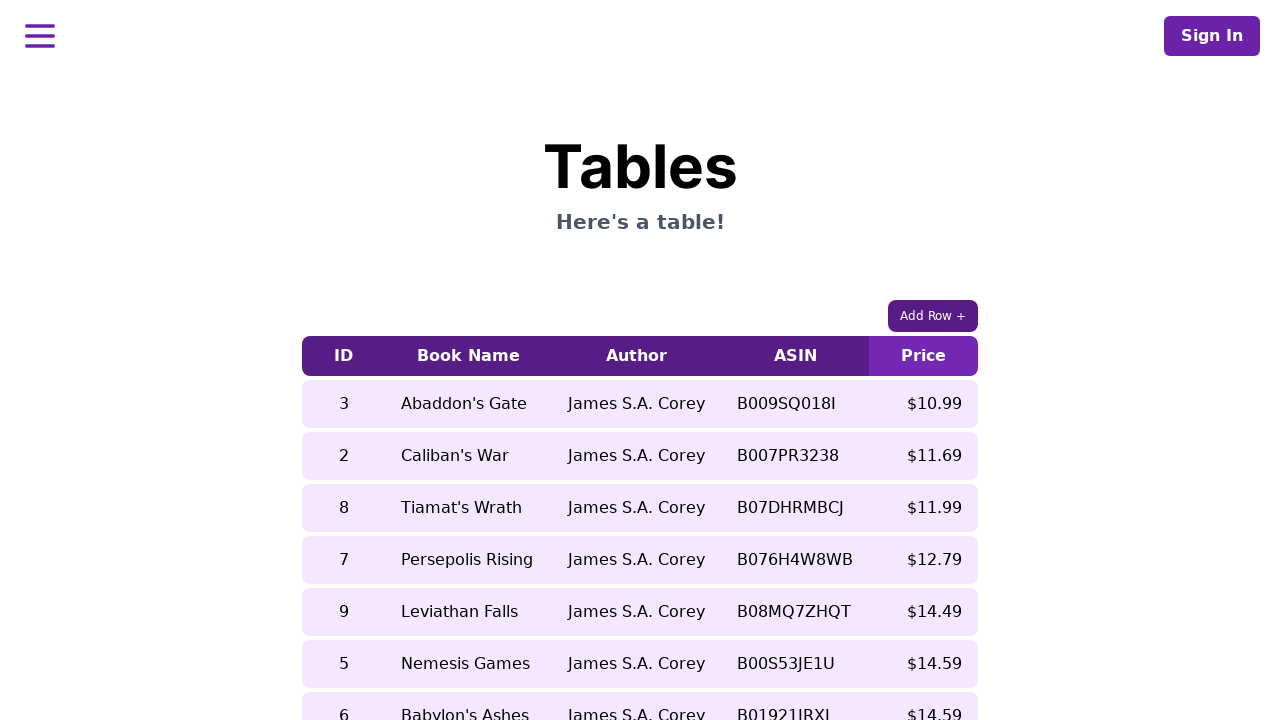

Read book name from 5th row after sorting: Leviathan Falls
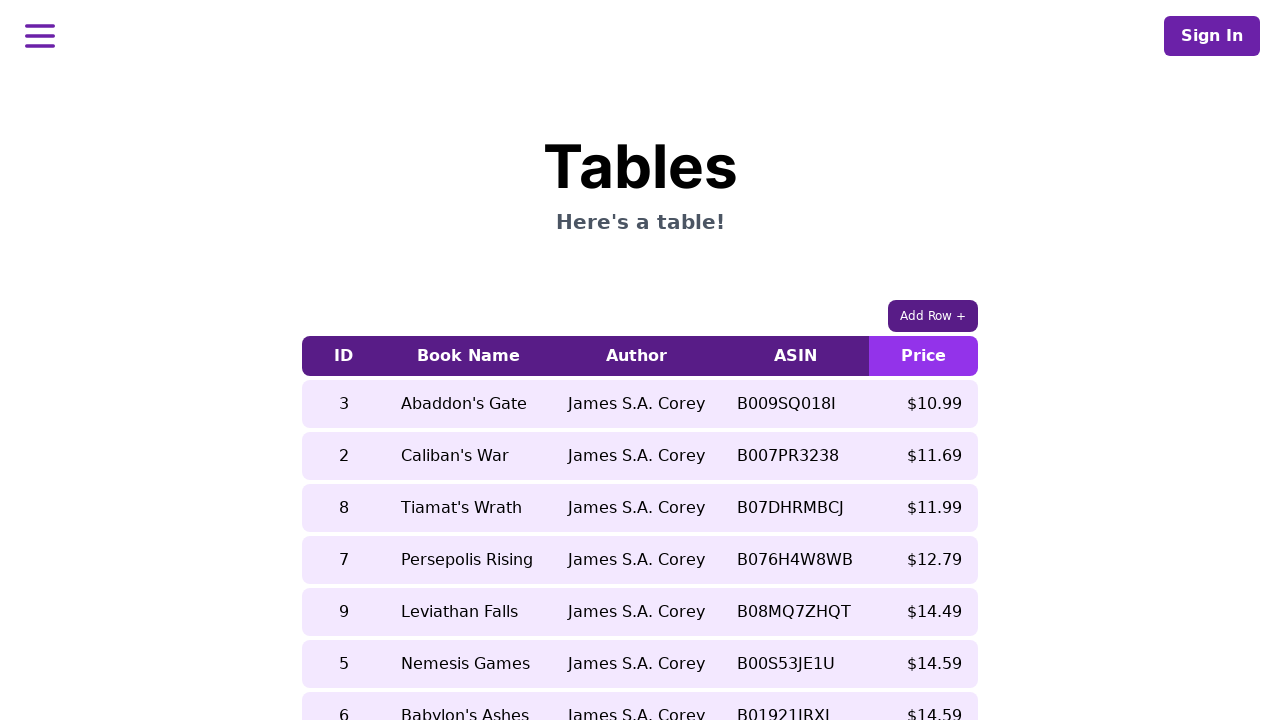

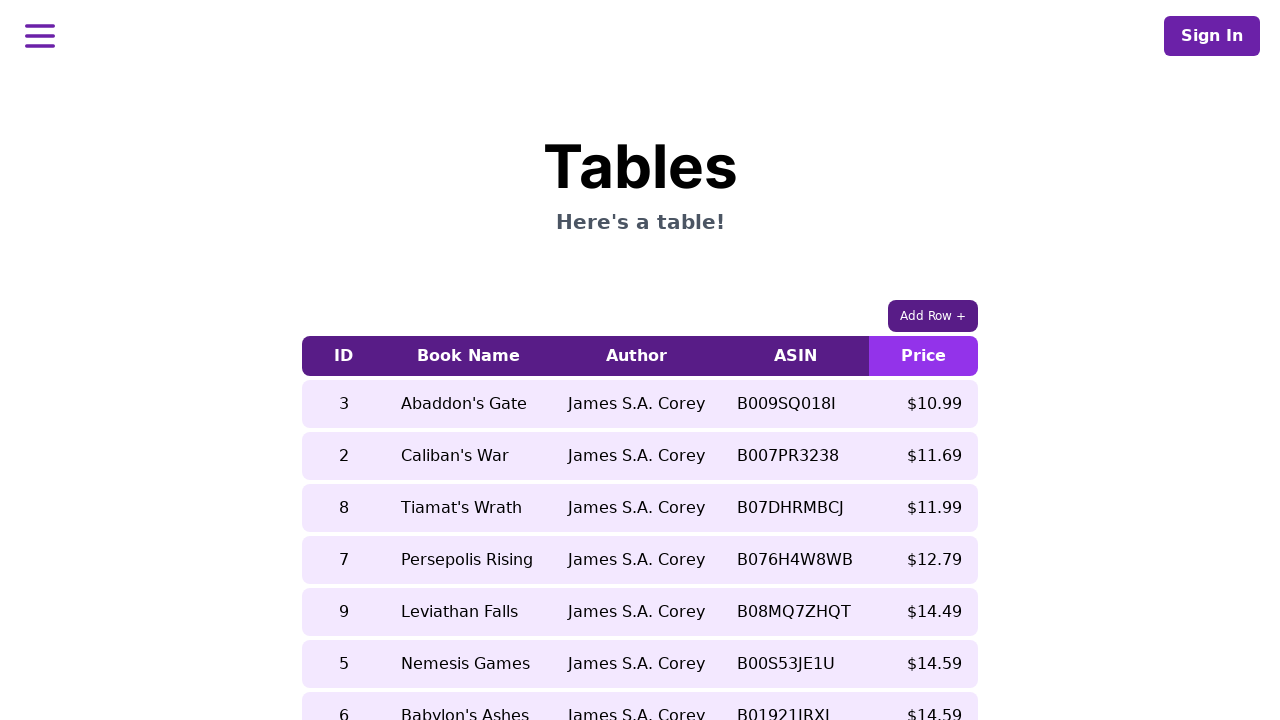